Tests selecting an option from a dropdown menu and verifying the correct option is selected.

Starting URL: http://the-internet.herokuapp.com/dropdown

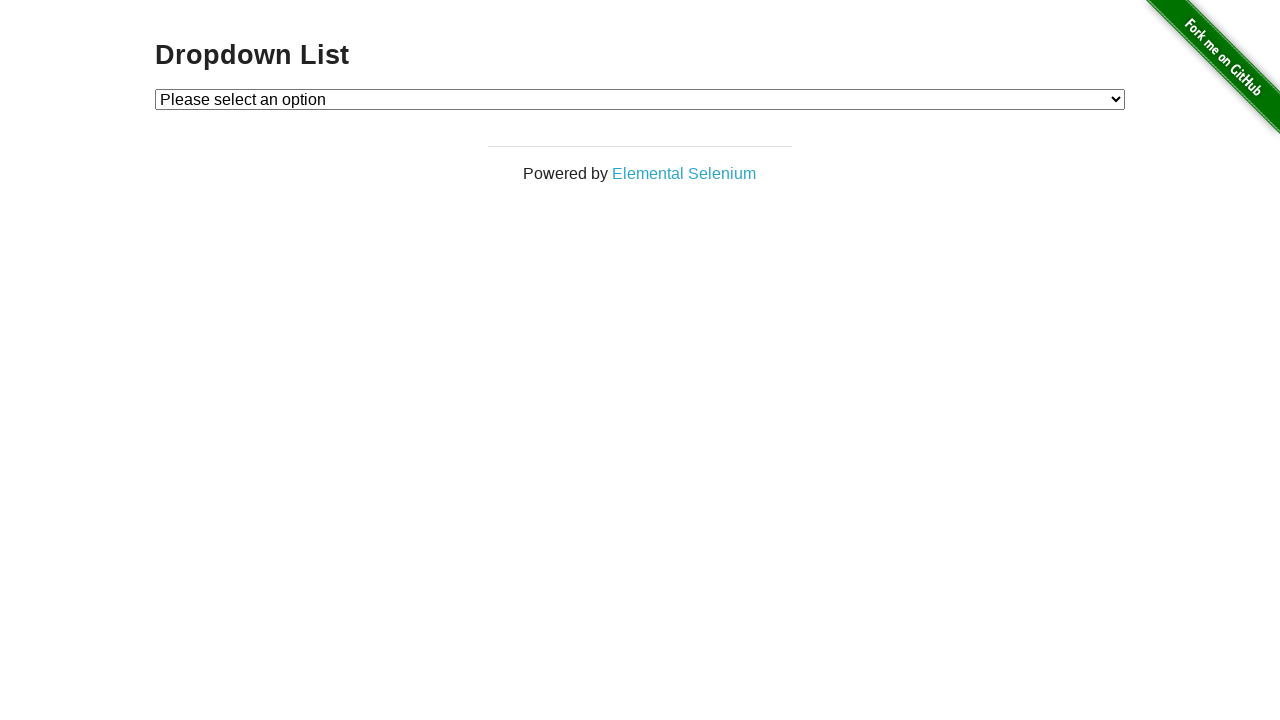

Navigated to dropdown menu page
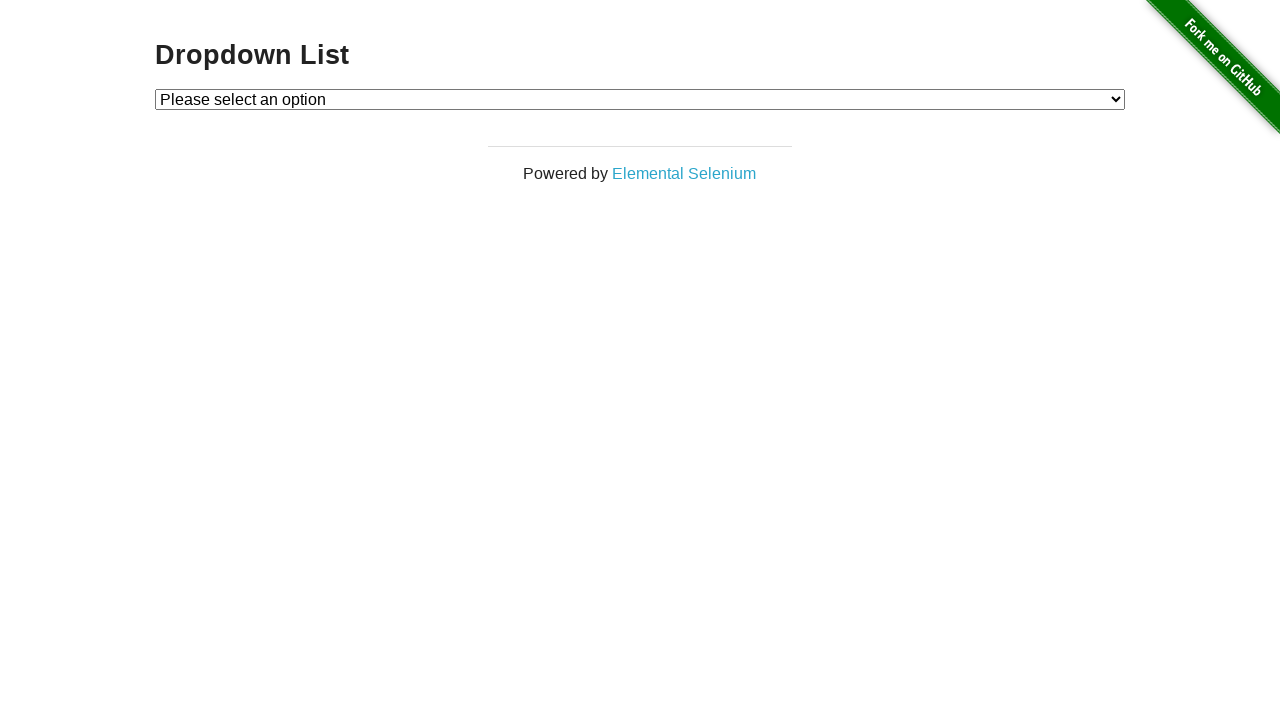

Selected 'Option 1' from dropdown menu on #dropdown
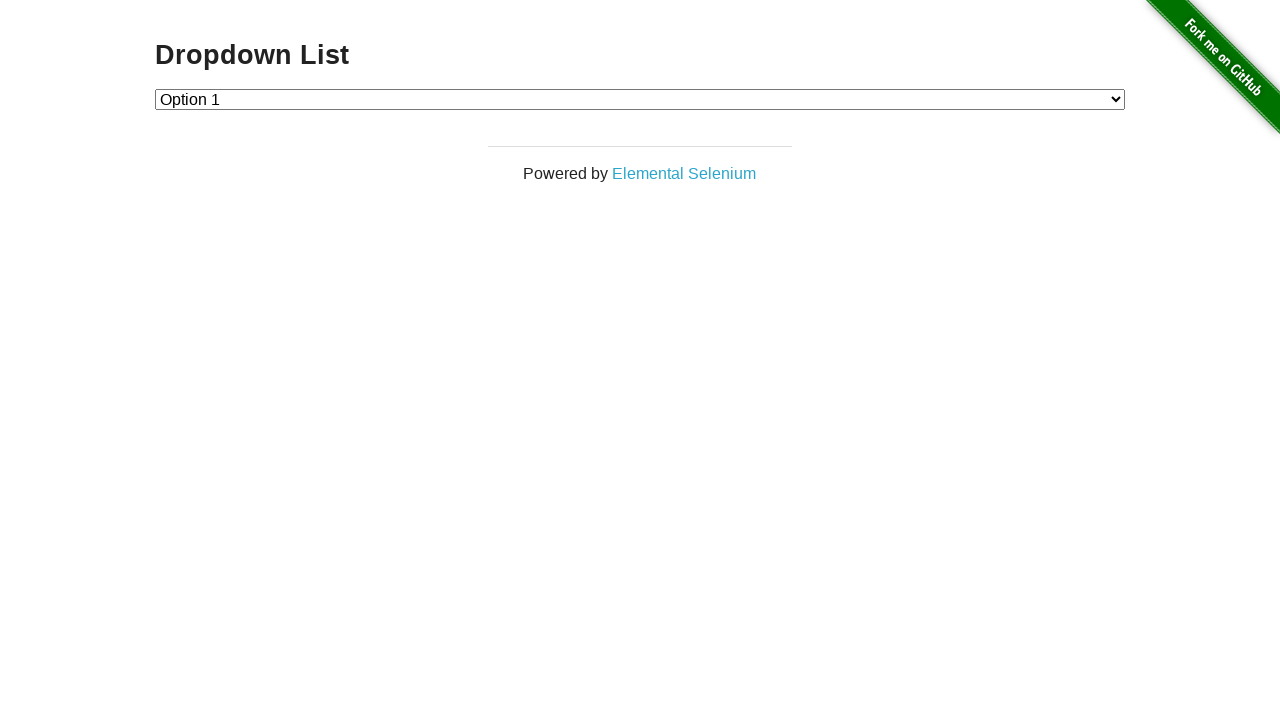

Retrieved selected value from dropdown
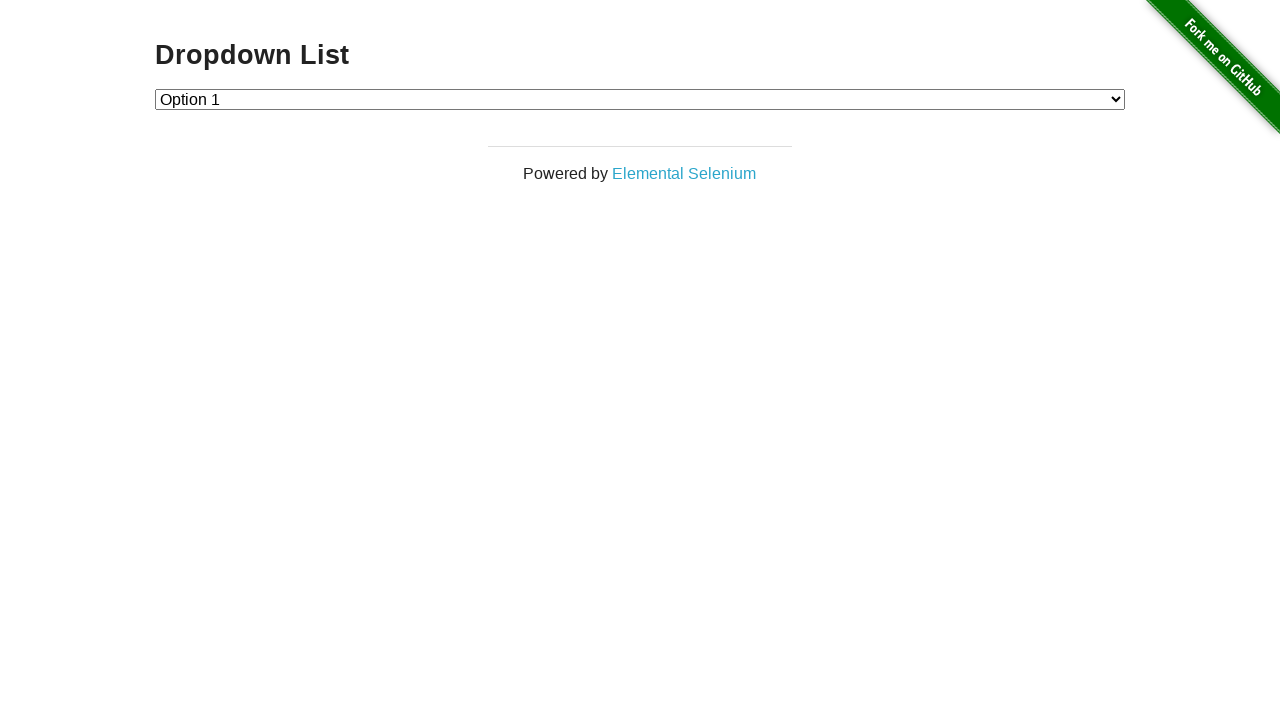

Verified that selected option value equals '1'
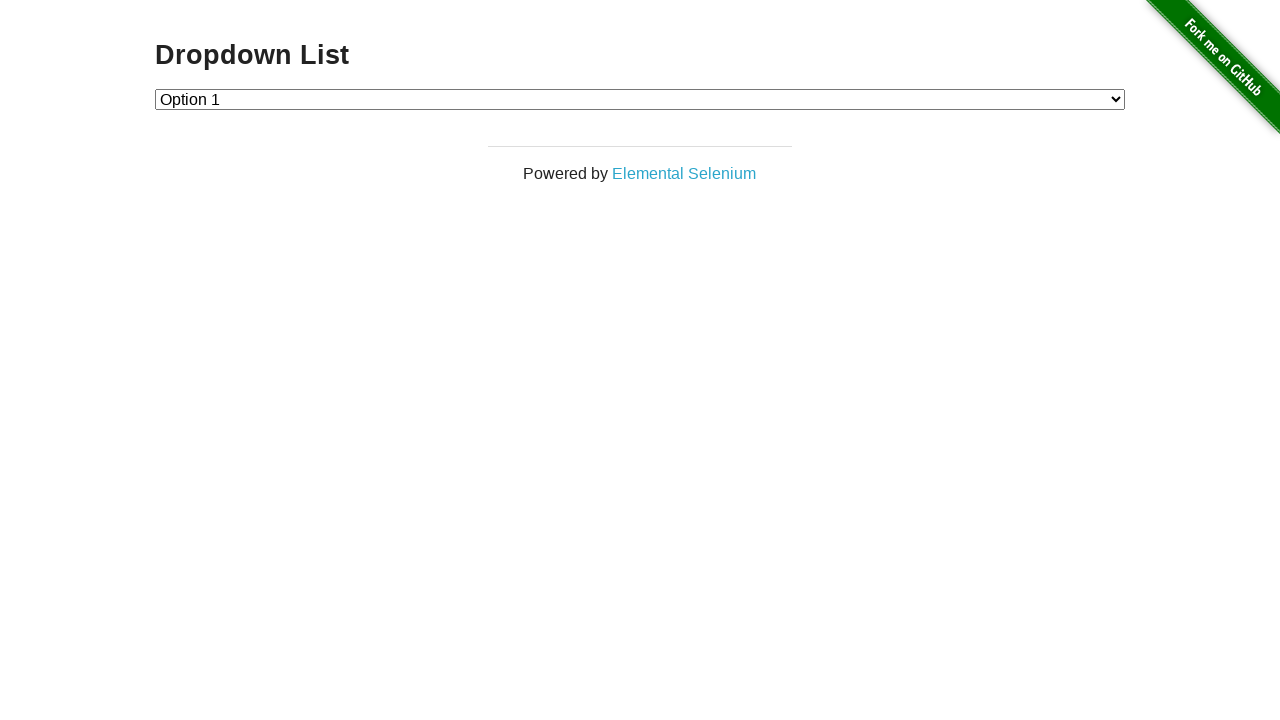

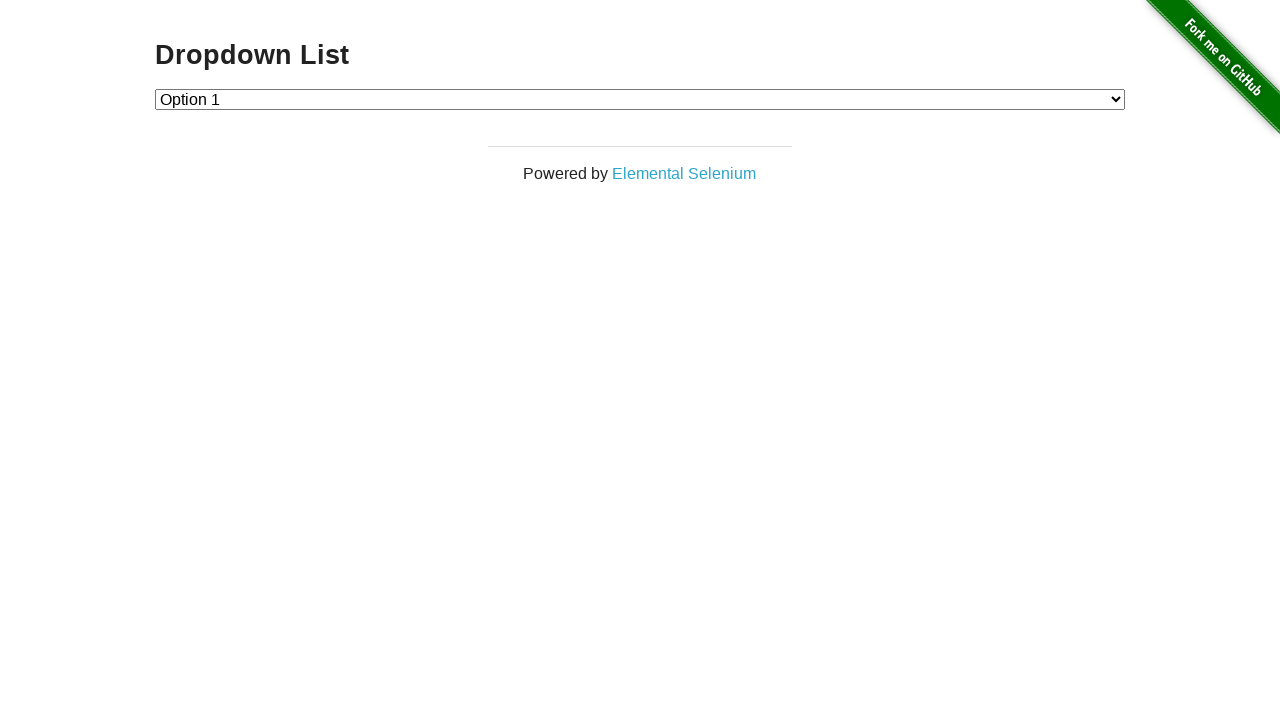